Tests dropdown selection functionality by selecting options using different methods - by index, by value, and by visible text

Starting URL: https://trytestingthis.netlify.app/

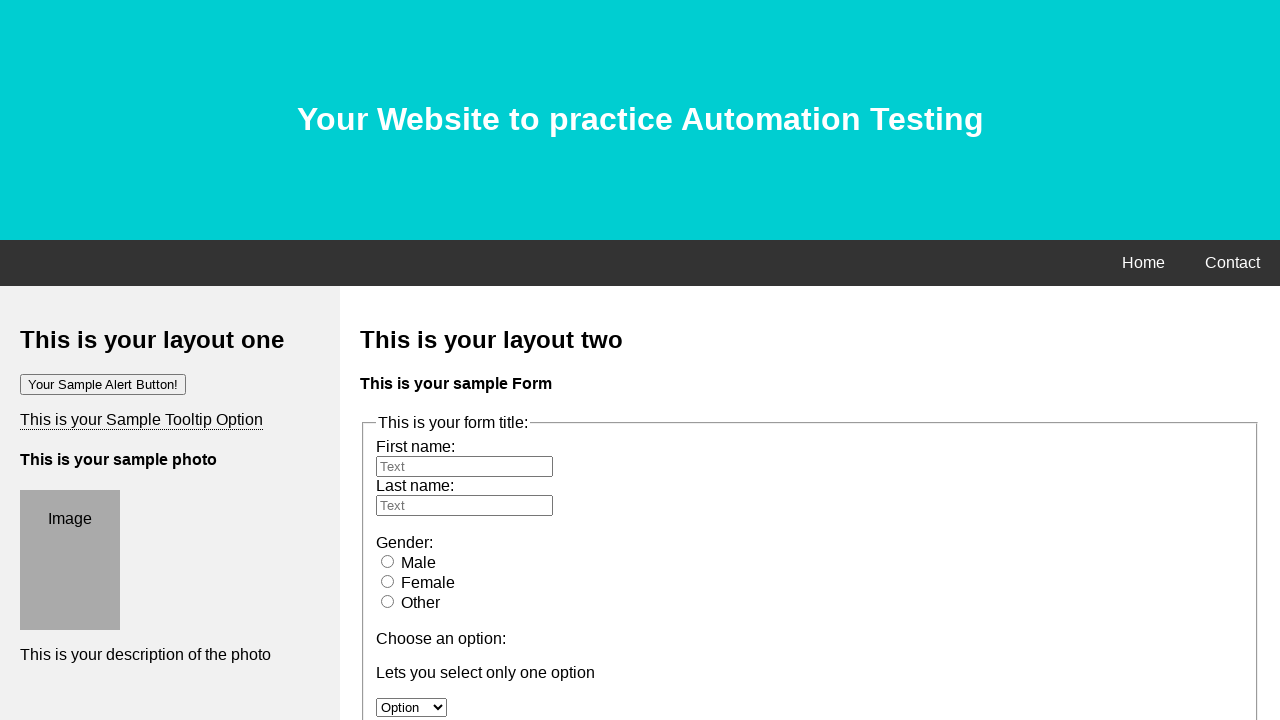

Selected dropdown option by index 1 on #option
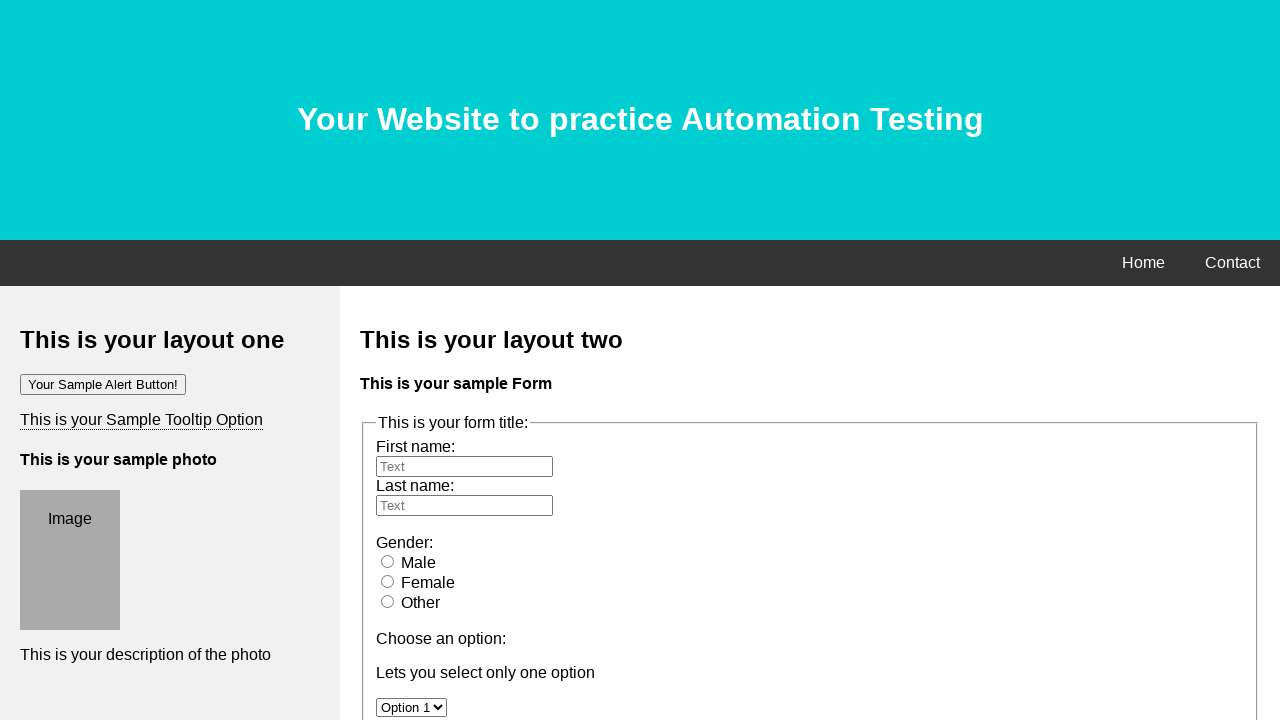

Selected dropdown option by value 'option 2' on #option
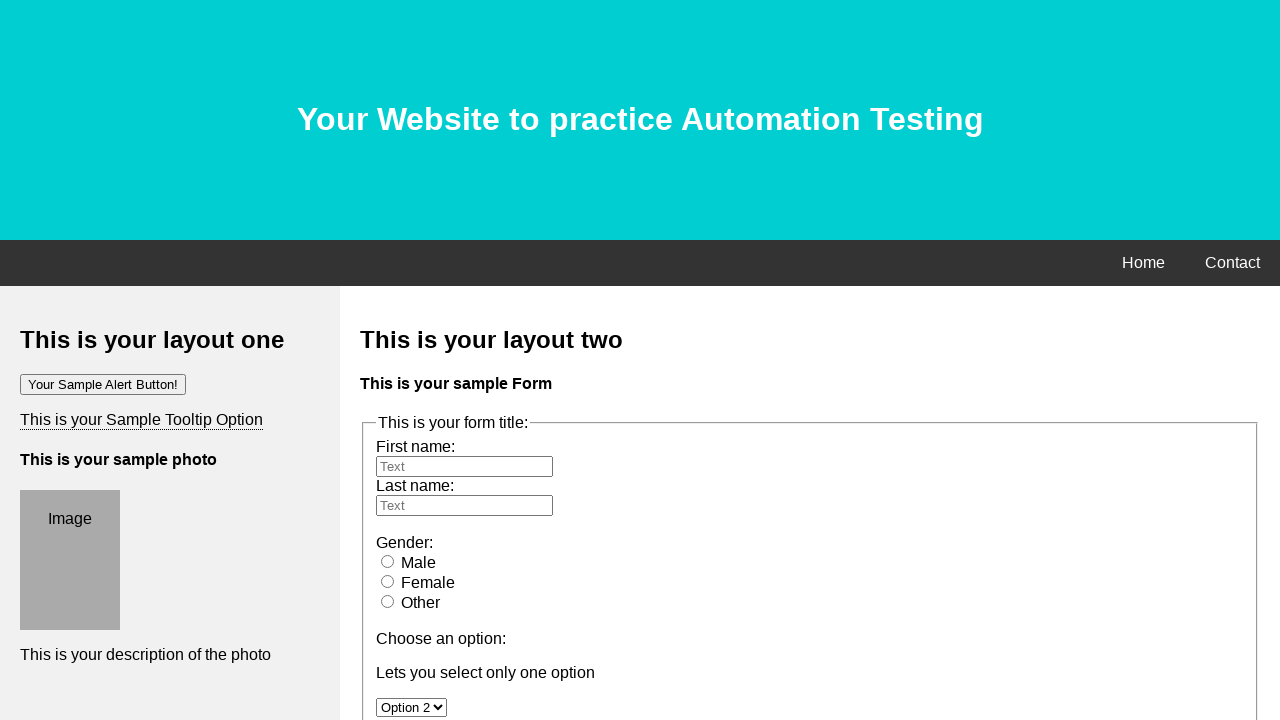

Selected dropdown option by visible text 'Option 3' on #option
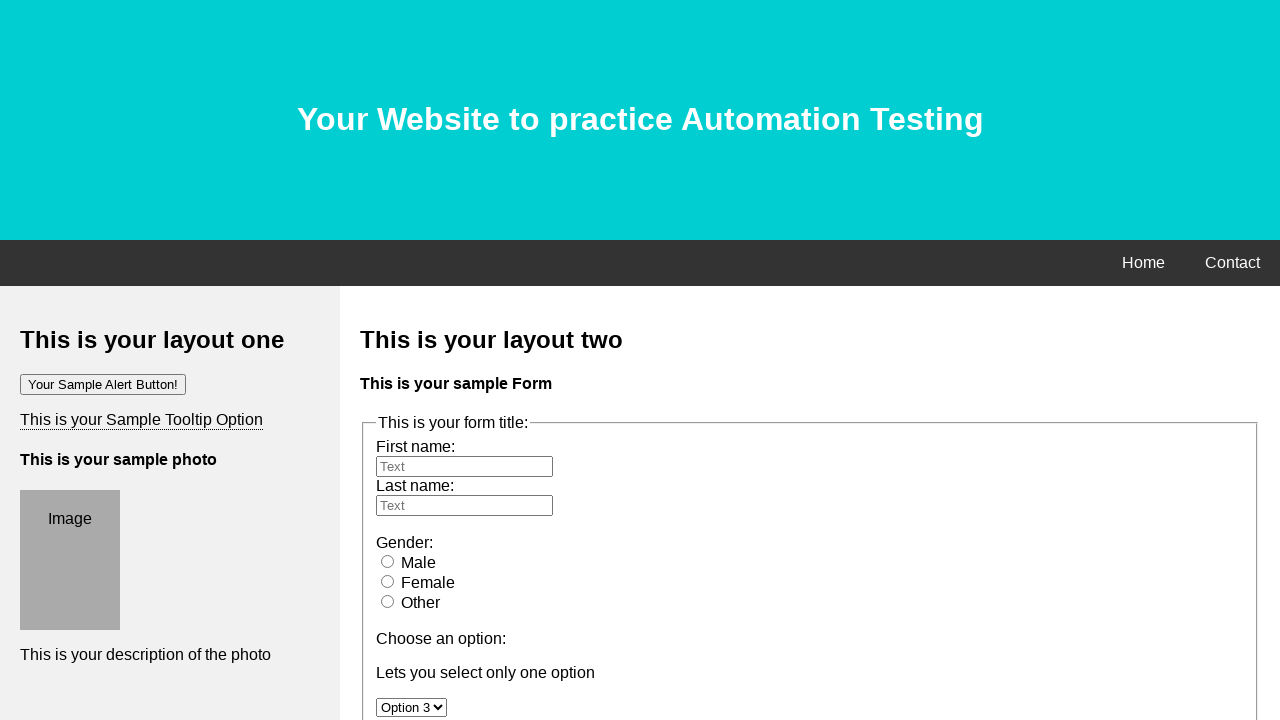

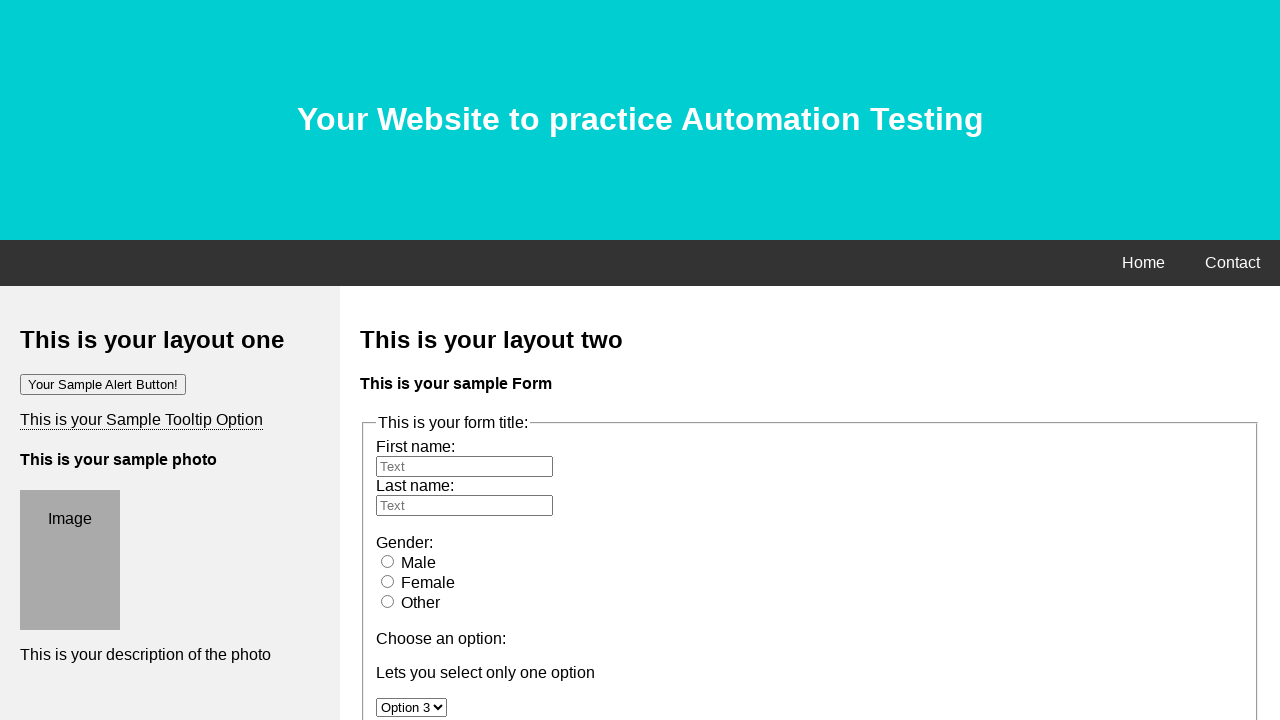